Tests dynamic loading where an element is hidden on the page initially, clicks a start button, waits for the finish element to become visible, and verifies the displayed text

Starting URL: http://the-internet.herokuapp.com/dynamic_loading/1

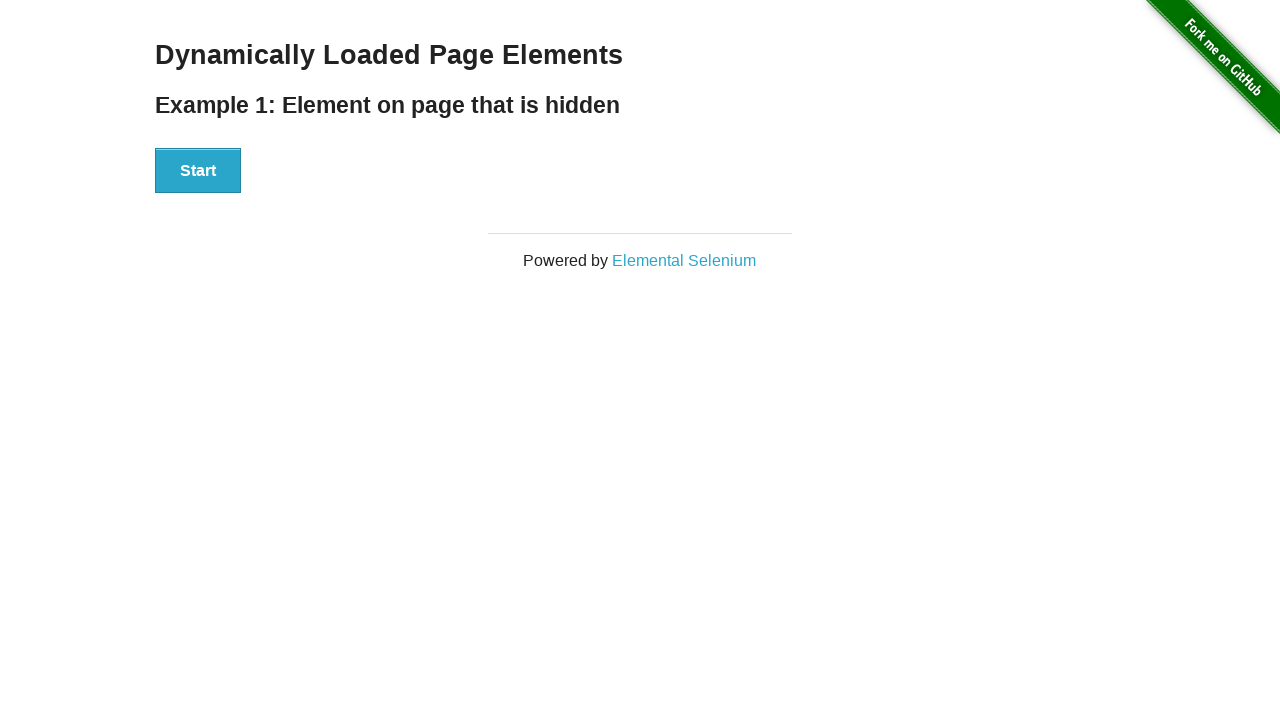

Clicked the Start button to initiate dynamic loading at (198, 171) on #start button
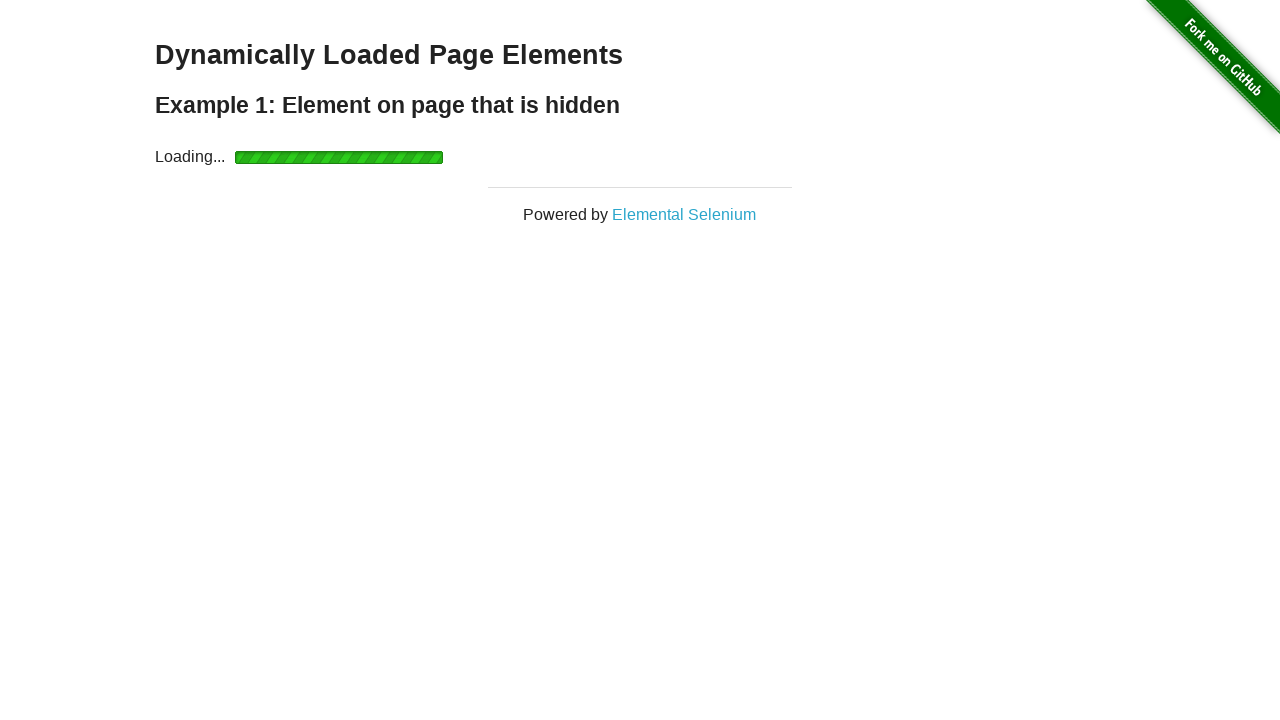

Waited for the finish element to become visible
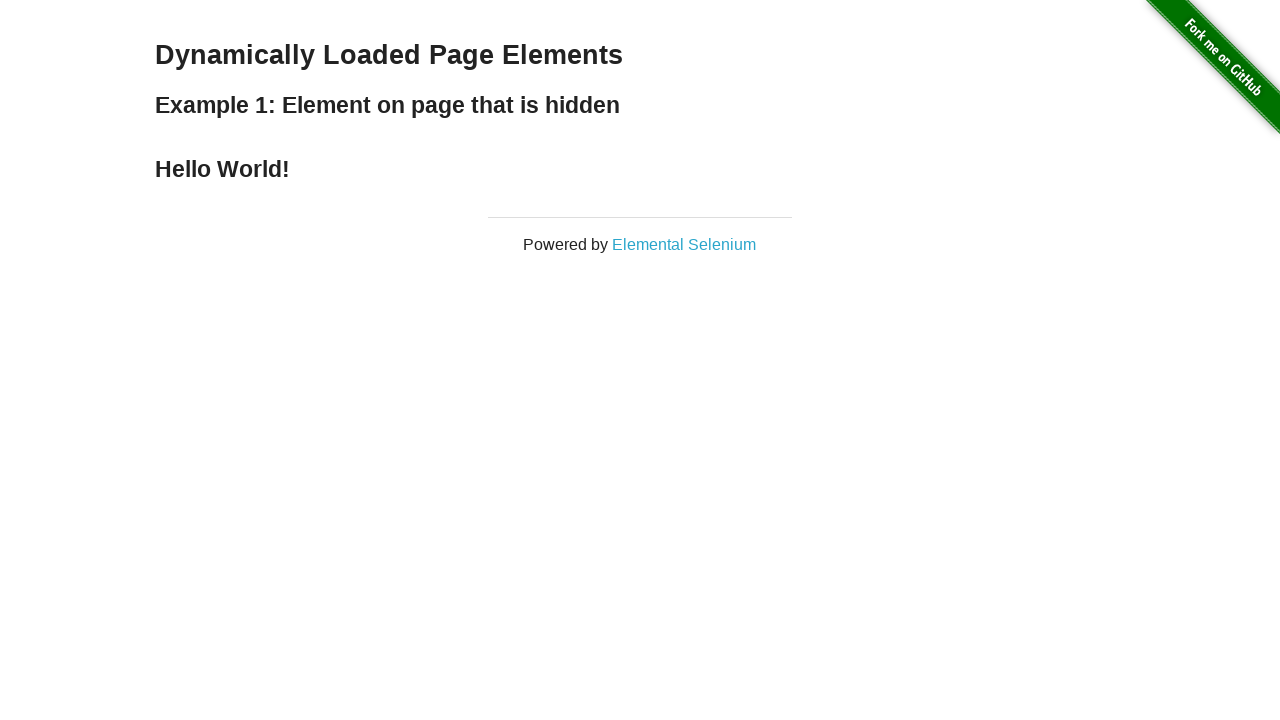

Verified that the finish element displays 'Hello World!'
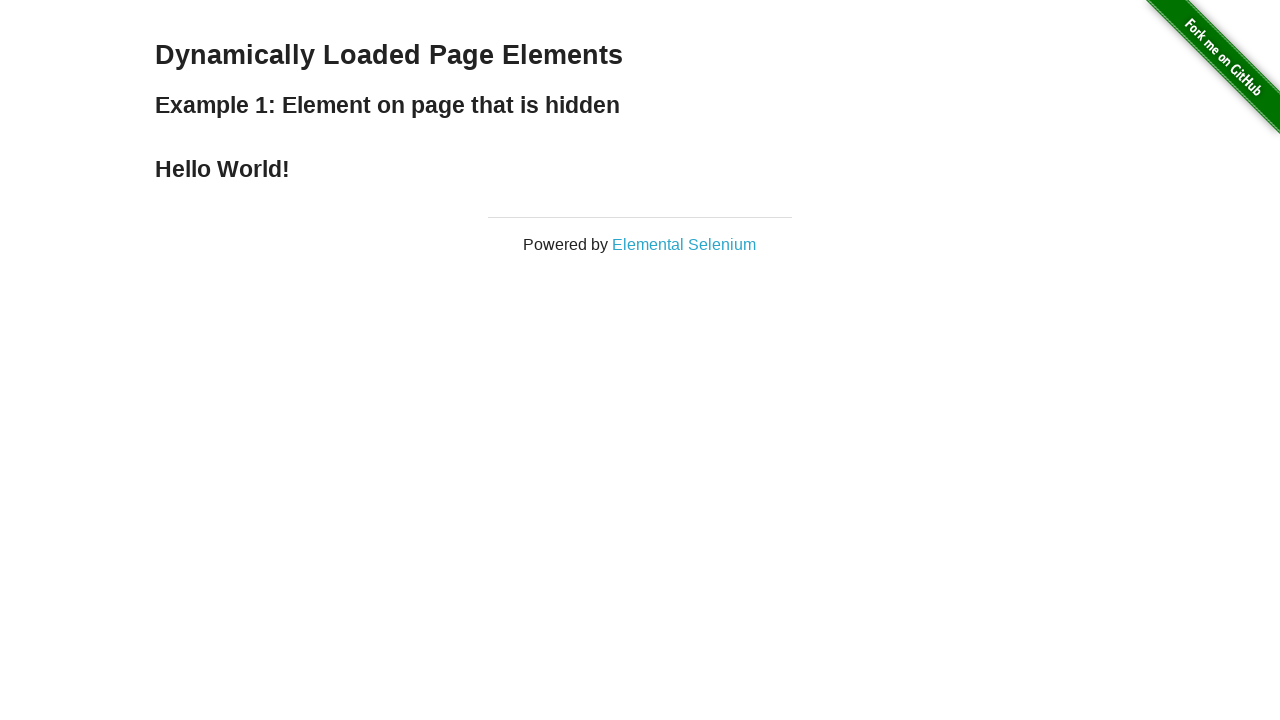

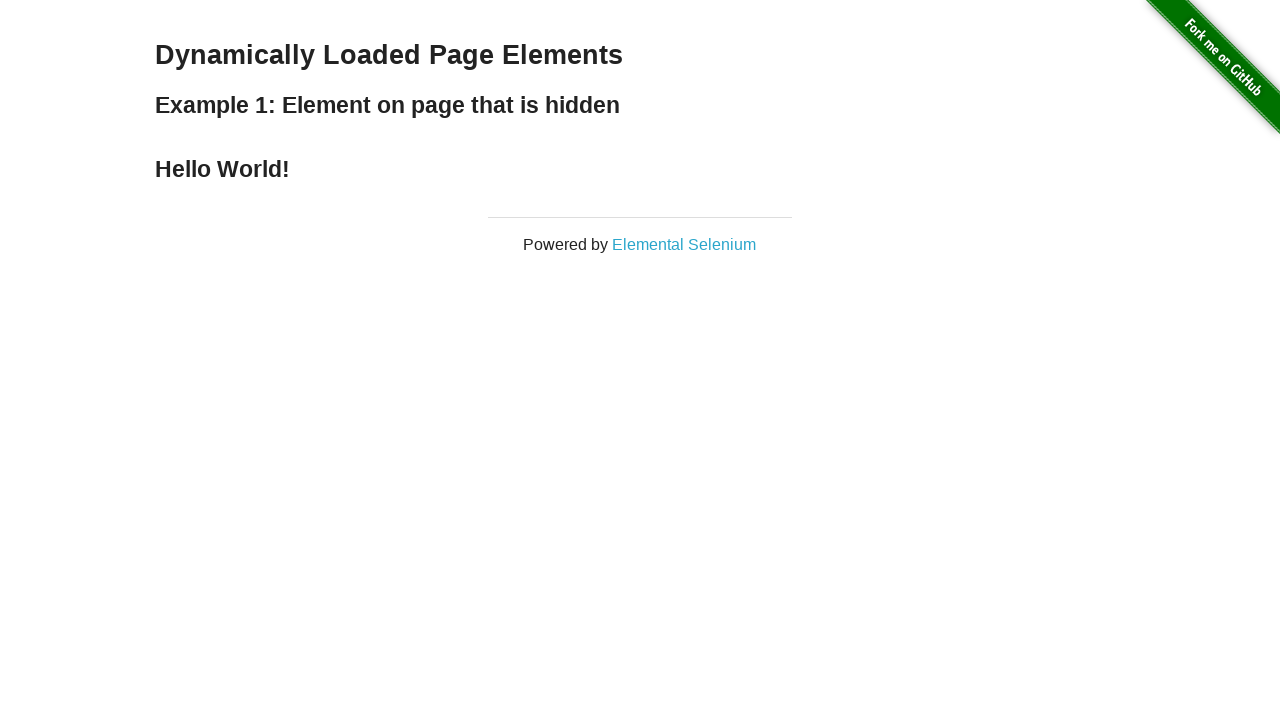